Navigates to Pyramid Analytics homepage and maximizes the browser window to verify the page loads successfully.

Starting URL: https://www.pyramidanalytics.com/

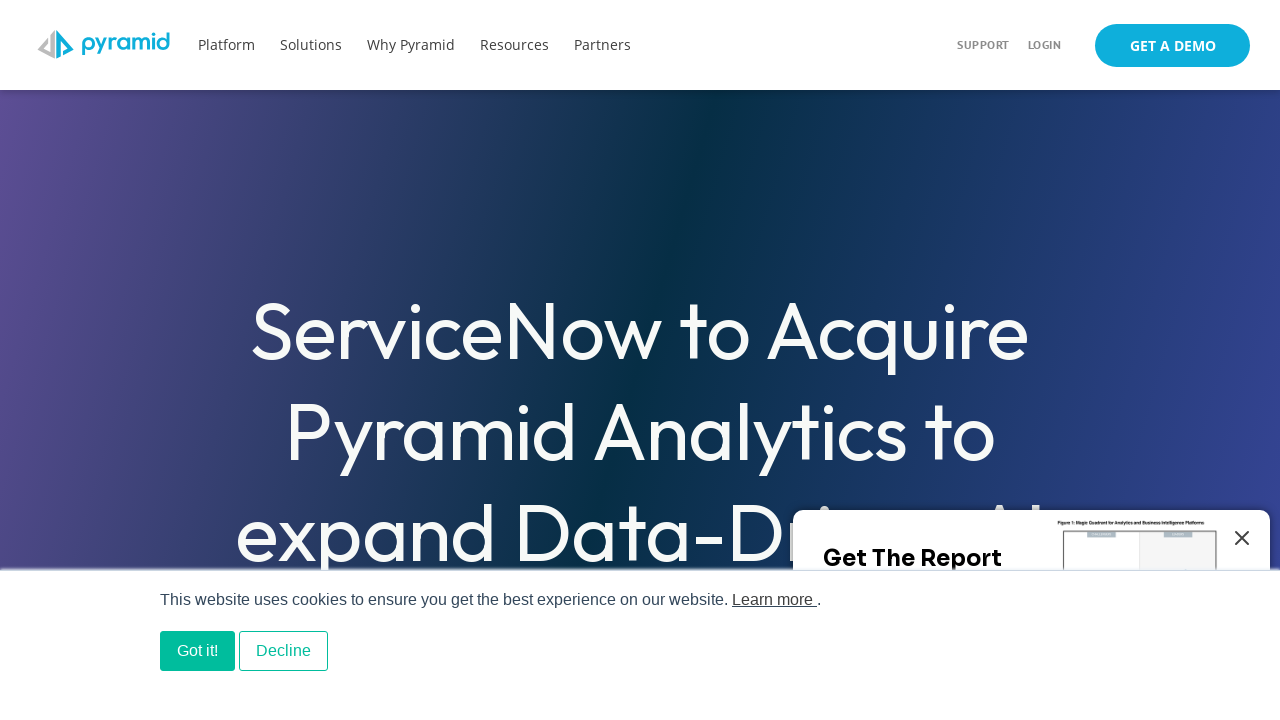

Navigated to Pyramid Analytics homepage
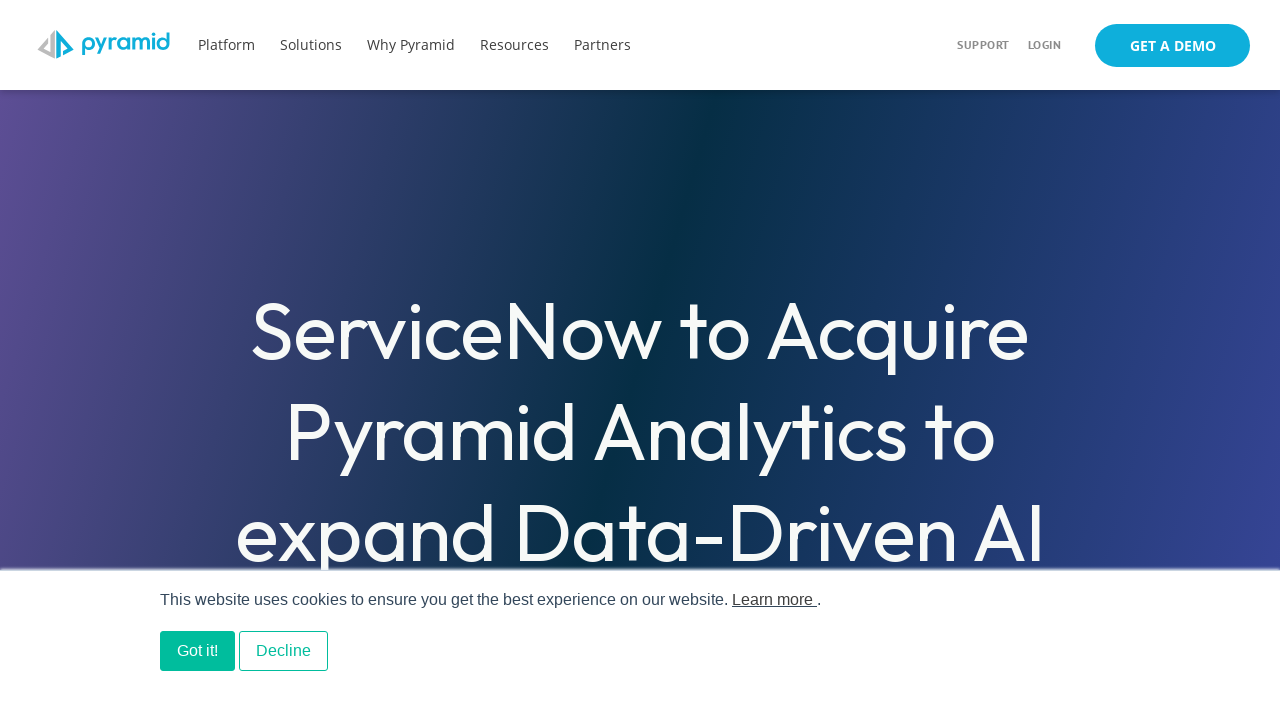

Maximized browser window to 1920x1080
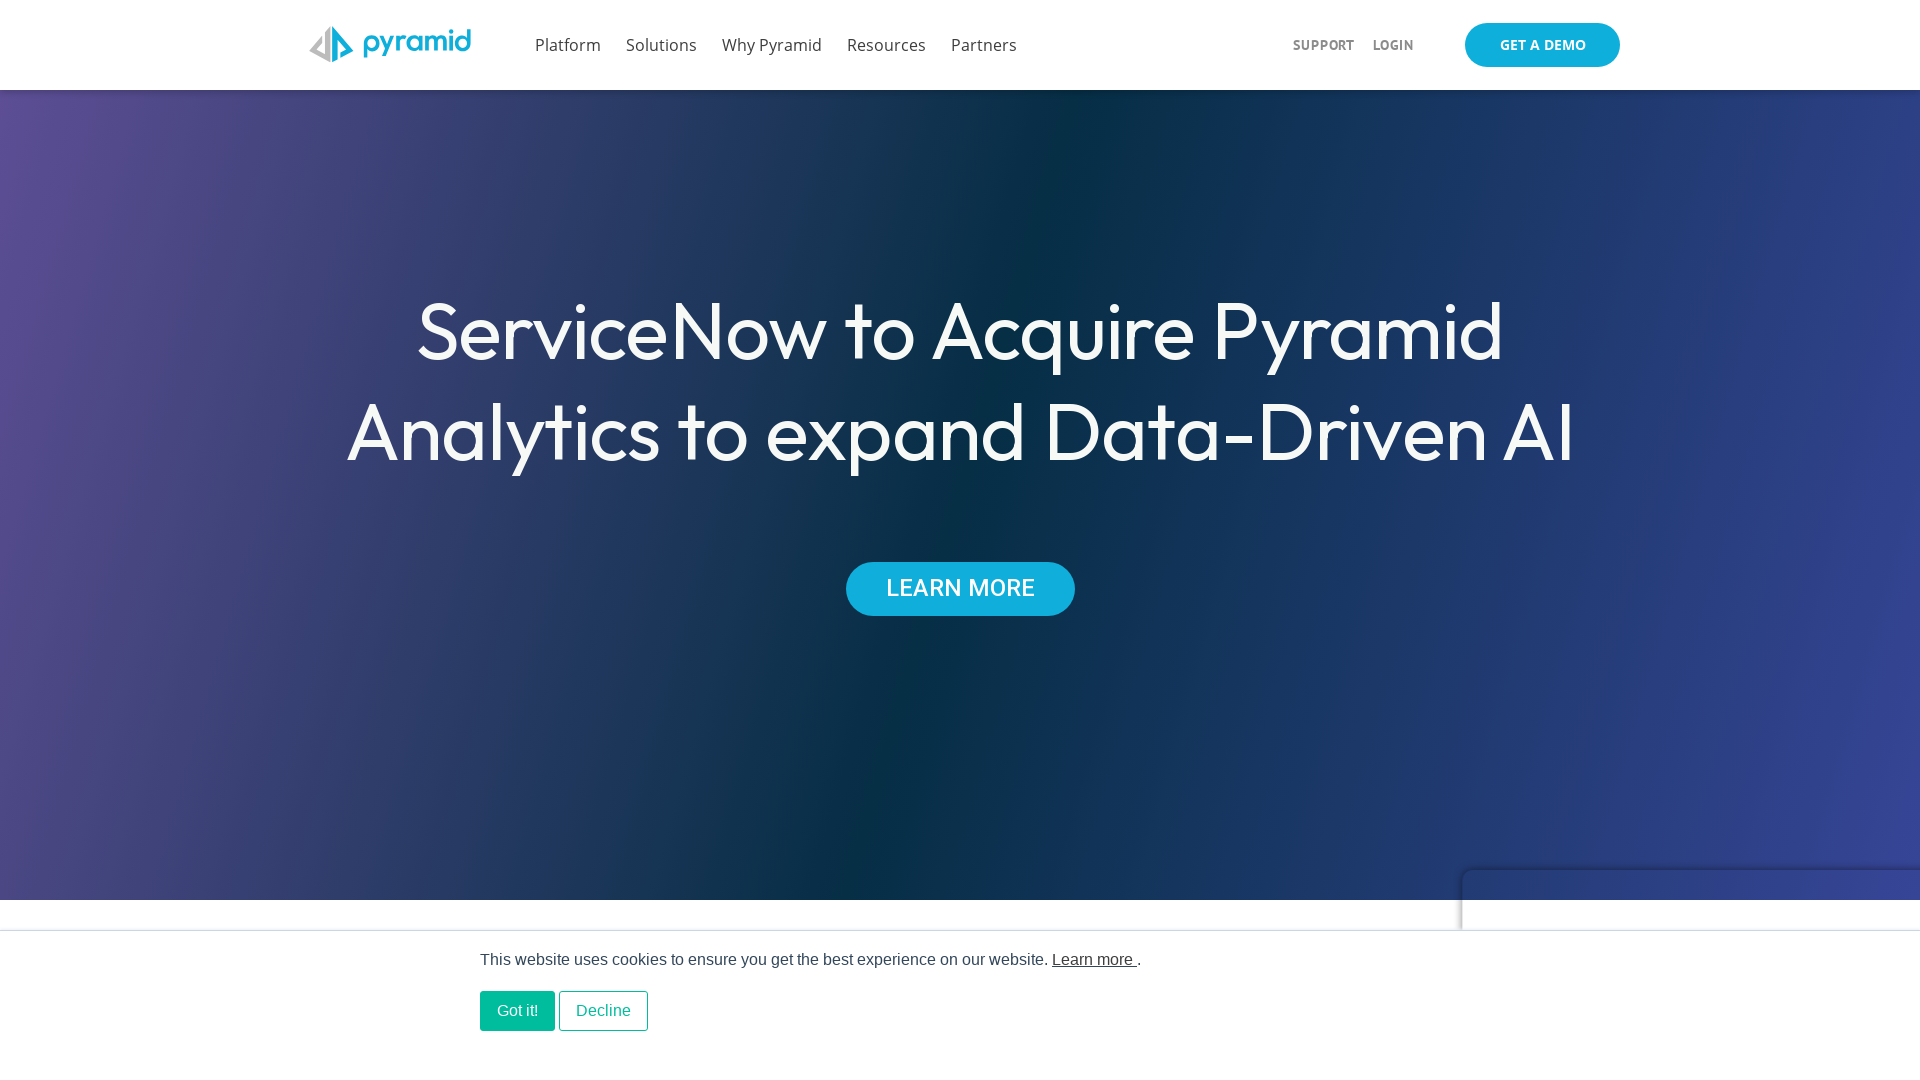

Page loaded successfully - DOM content ready
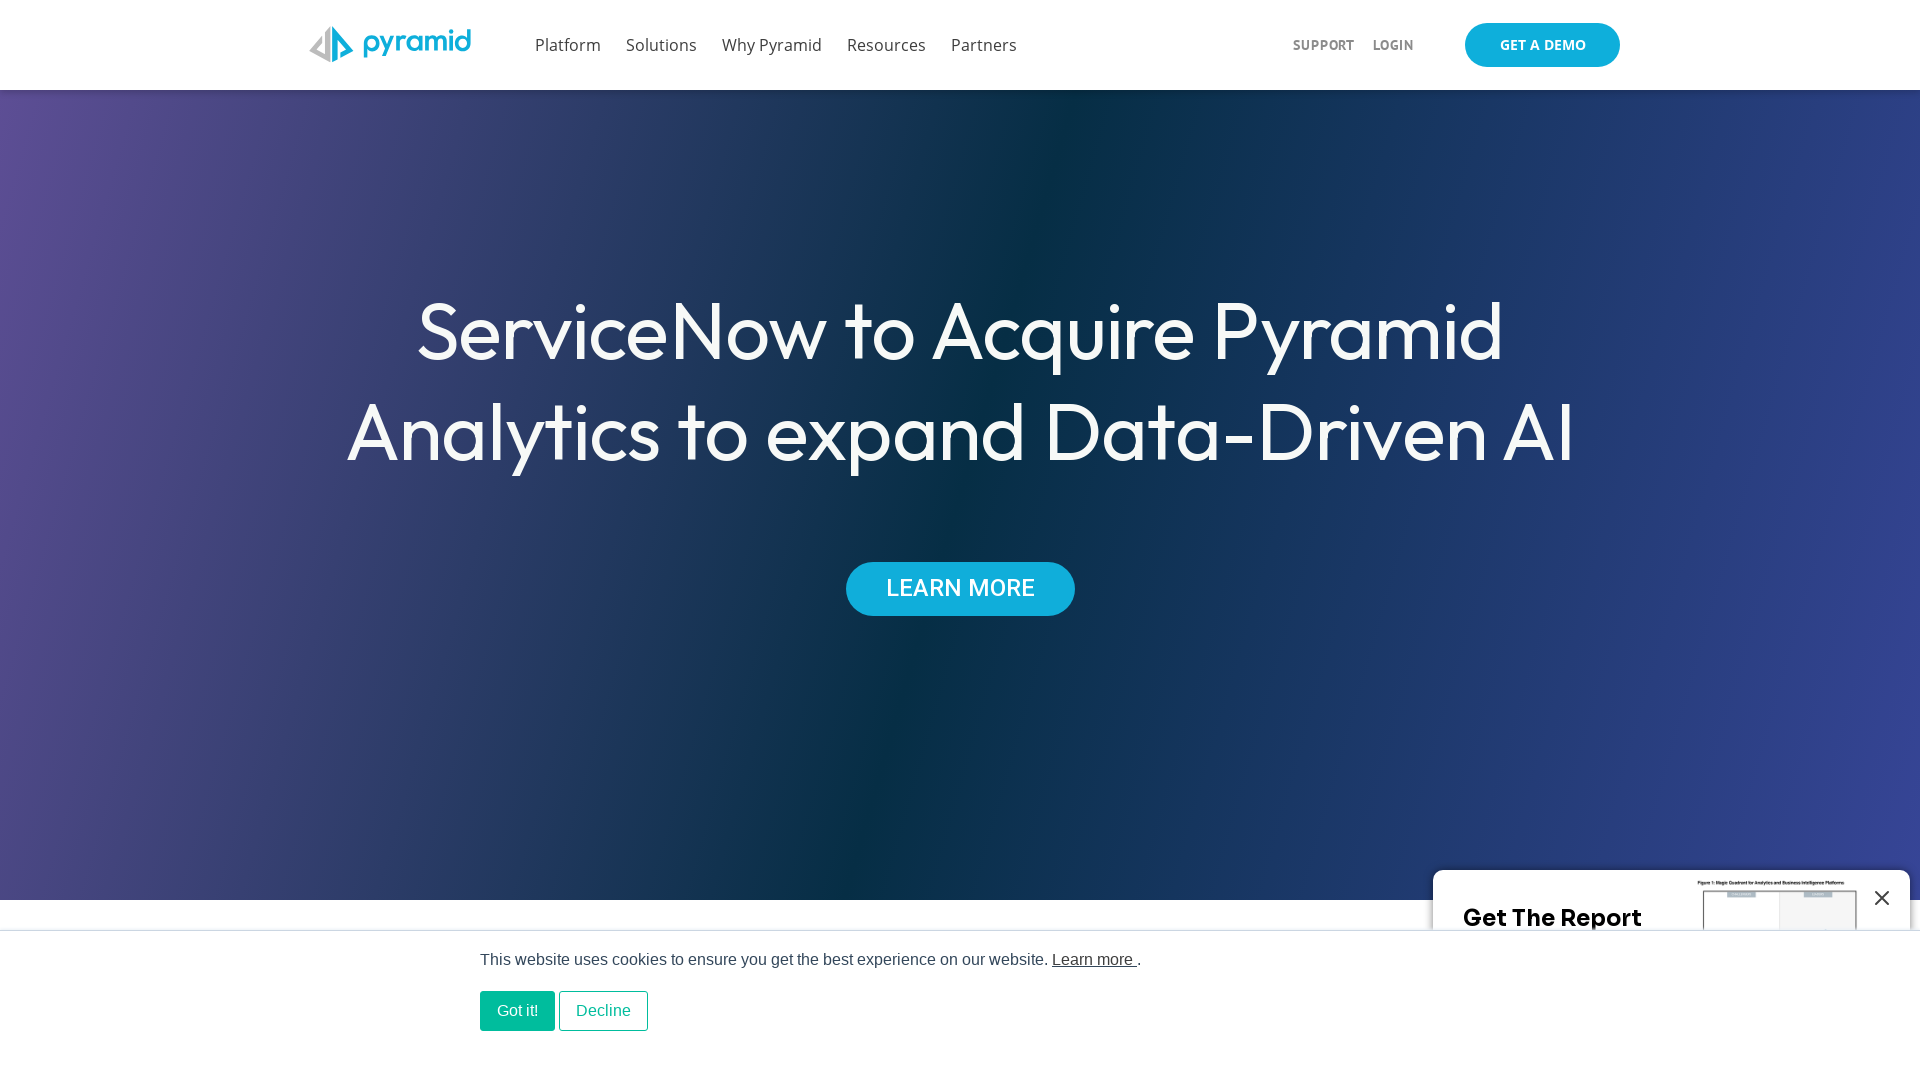

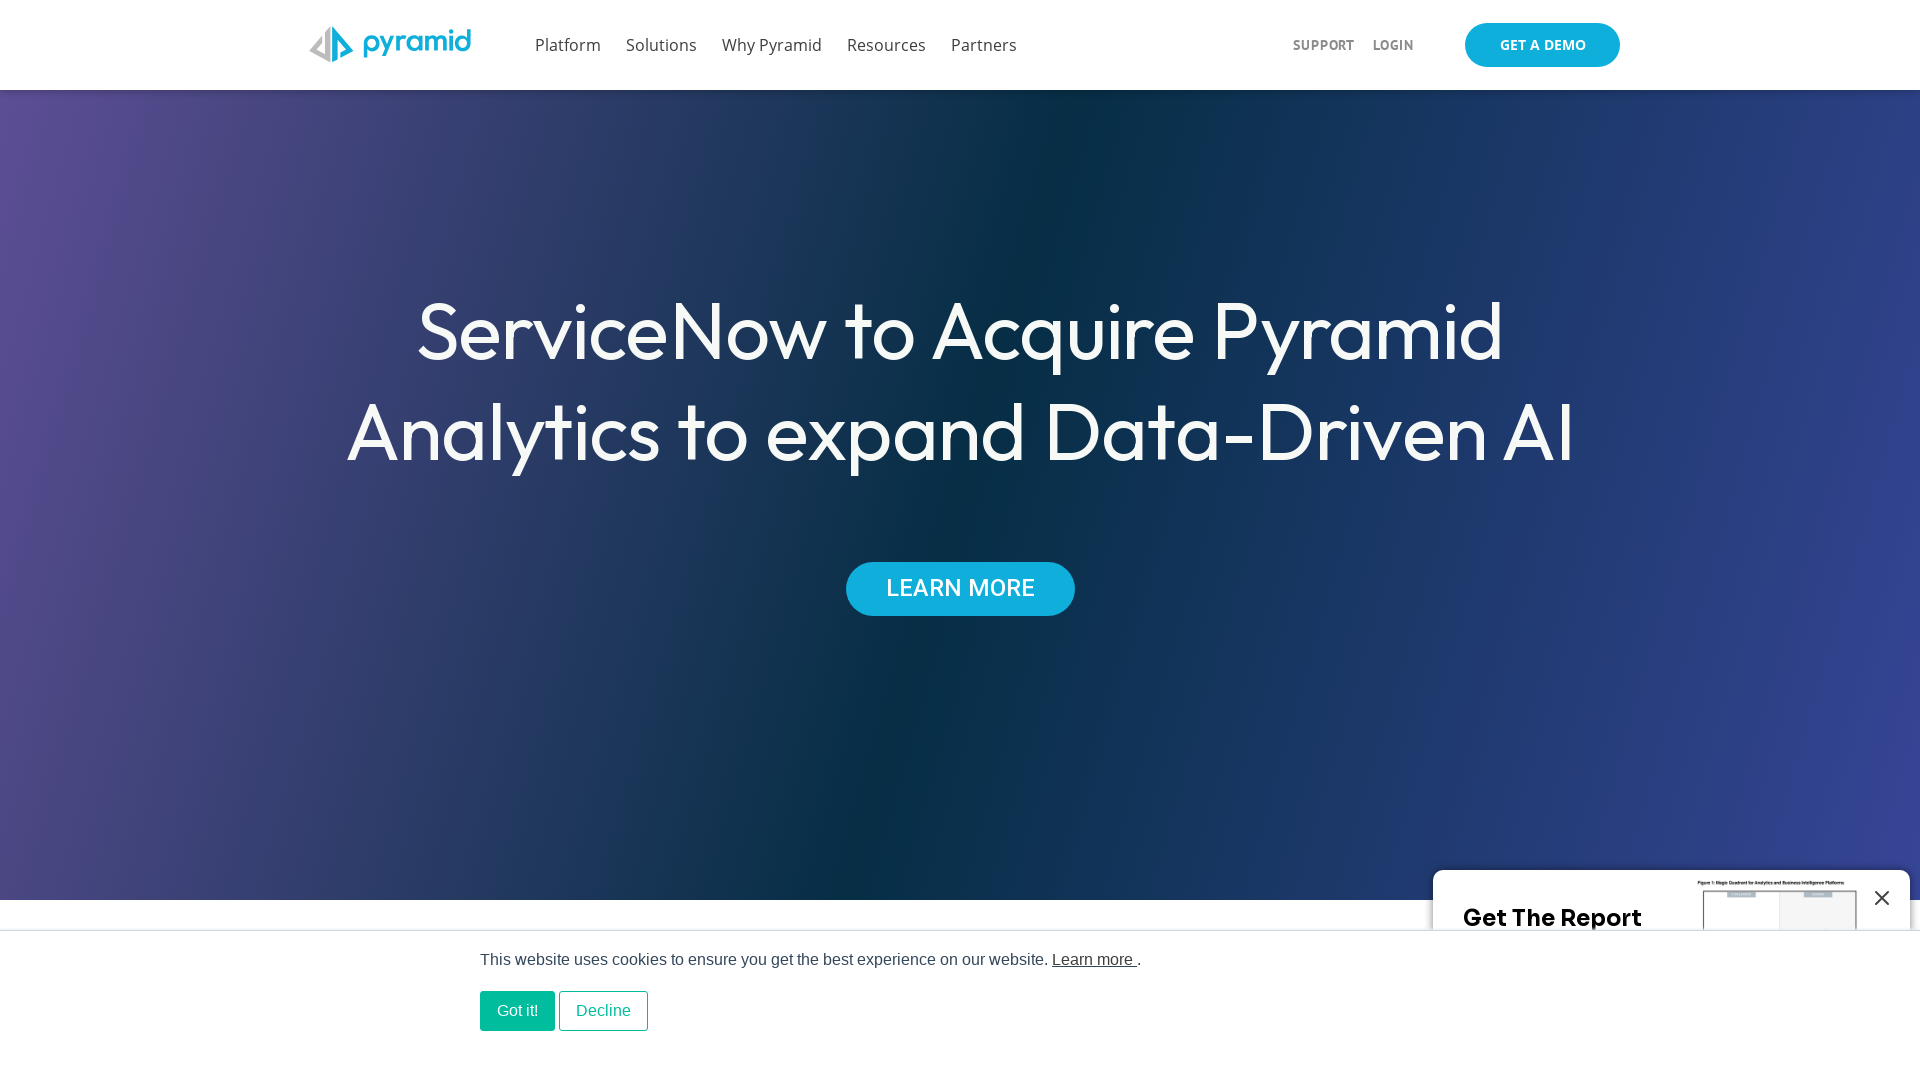